Tests a demo banking application by logging in as Harry Potter, making a deposit, withdrawing the same amount, and verifying the balance returns to zero and transactions are recorded

Starting URL: https://www.globalsqa.com/angularJs-protractor/BankingProject/#/login

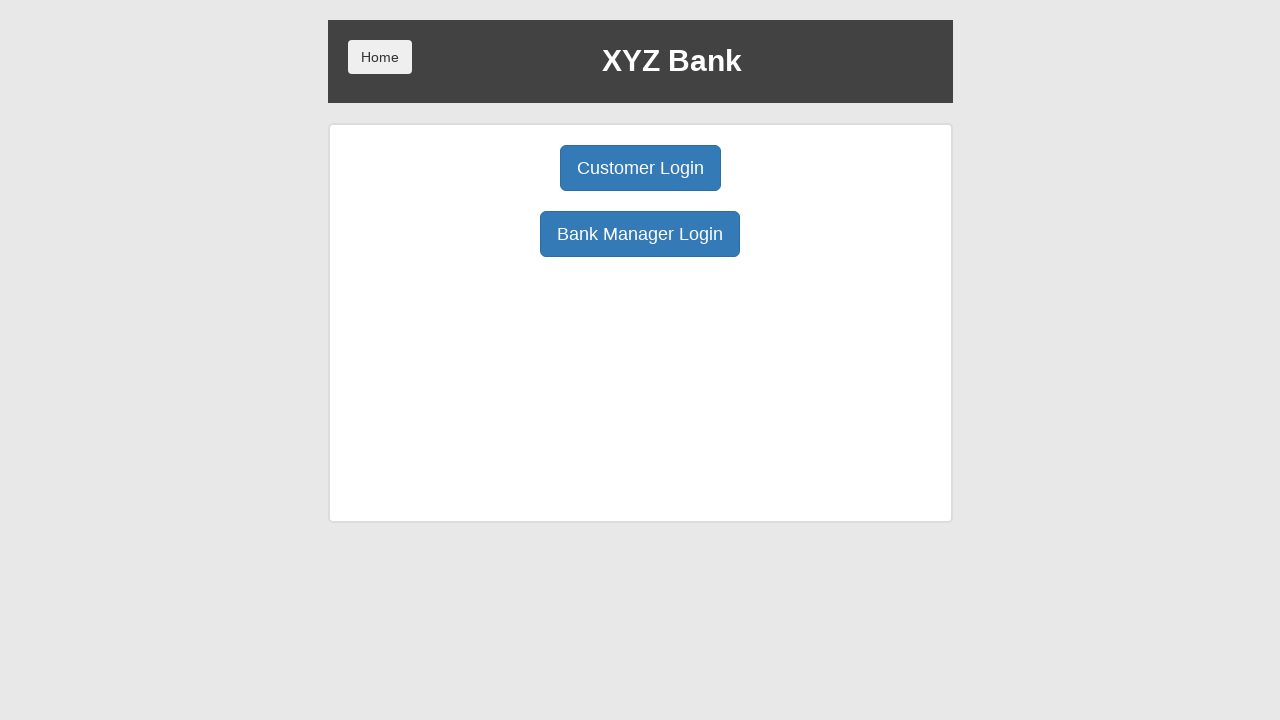

Clicked Customer Login button at (640, 168) on .btn.btn-primary.btn-lg
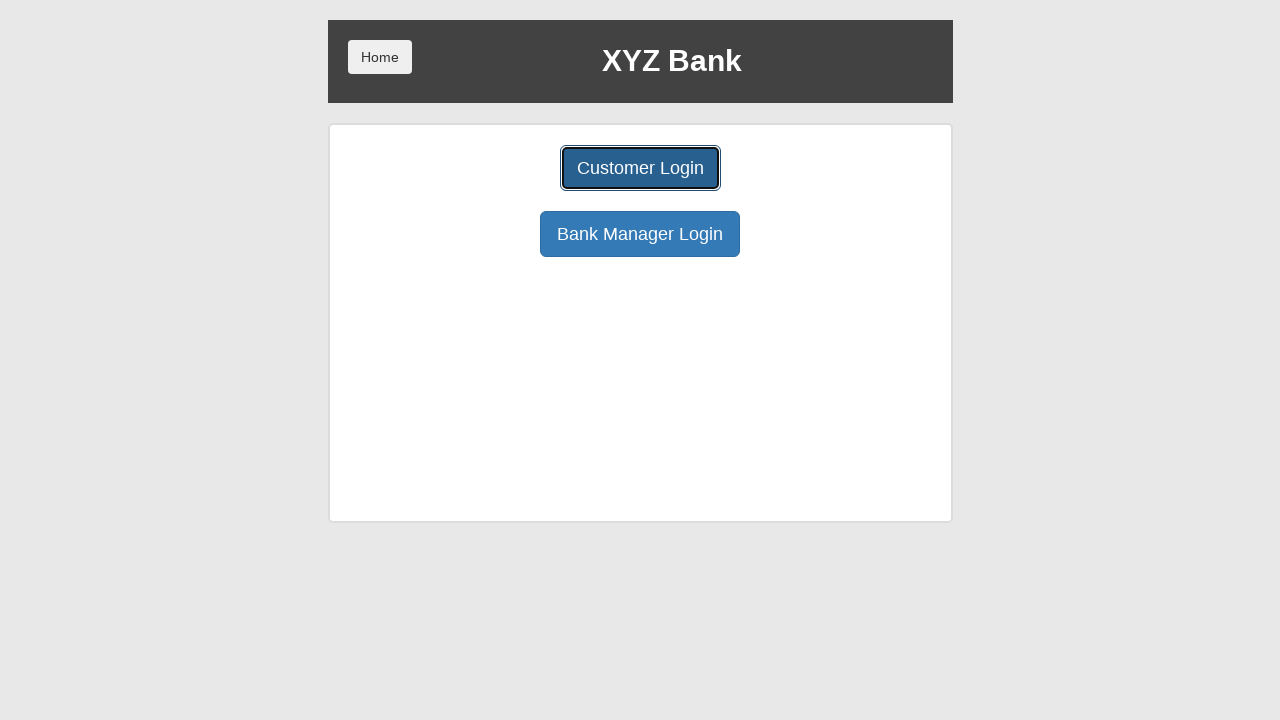

Selected Harry Potter from customer dropdown on .form-control.ng-pristine.ng-untouched.ng-valid
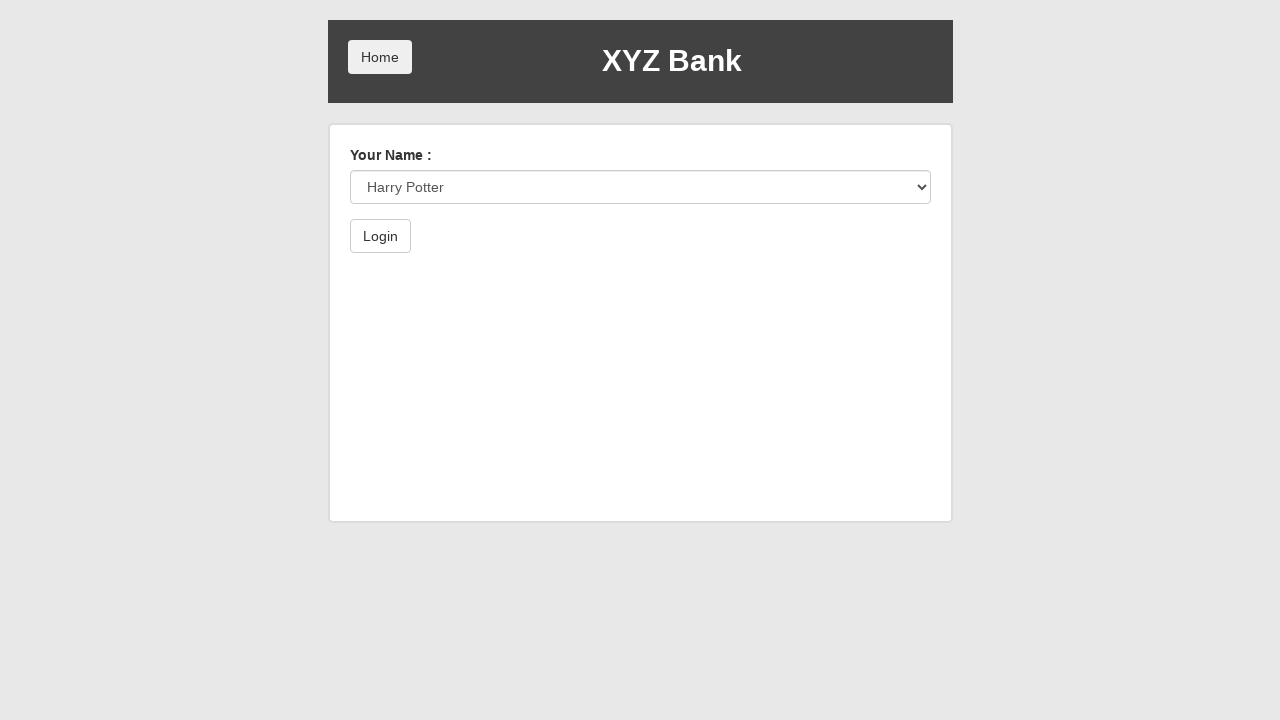

Clicked login button at (380, 236) on .btn.btn-default
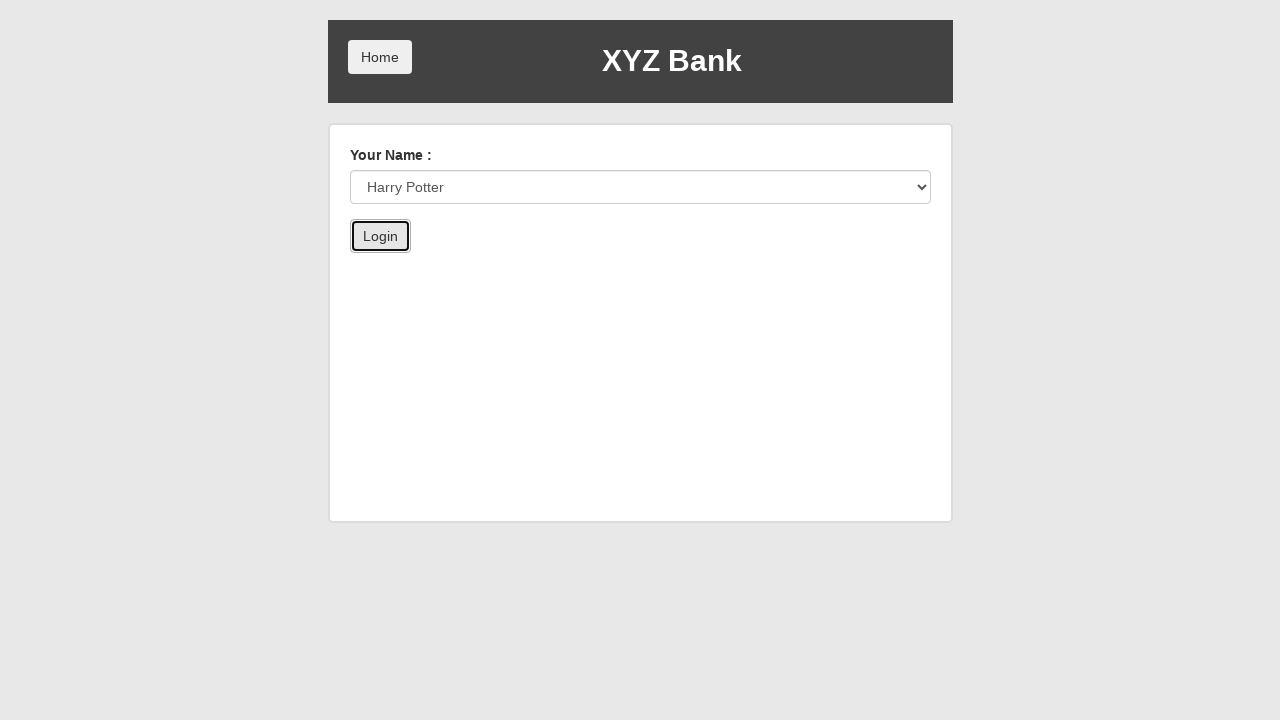

Account page loaded successfully
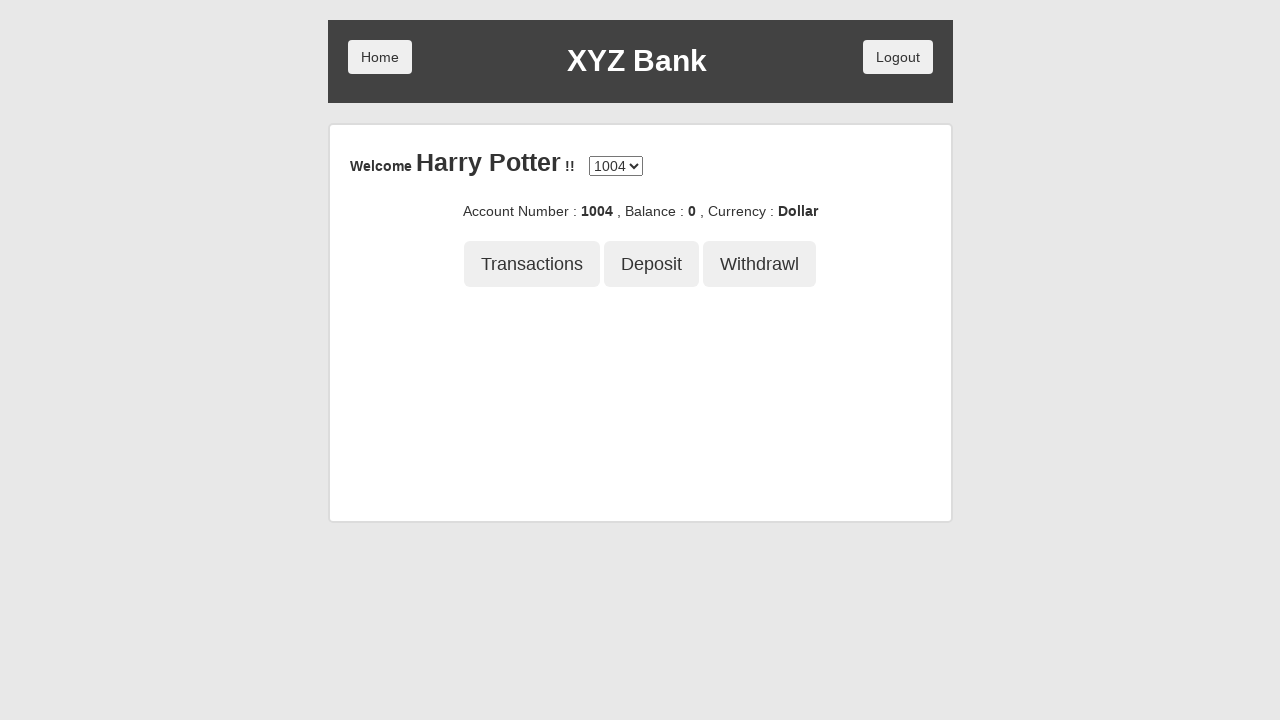

Clicked Deposit button at (640, 264) on .center >> nth=1
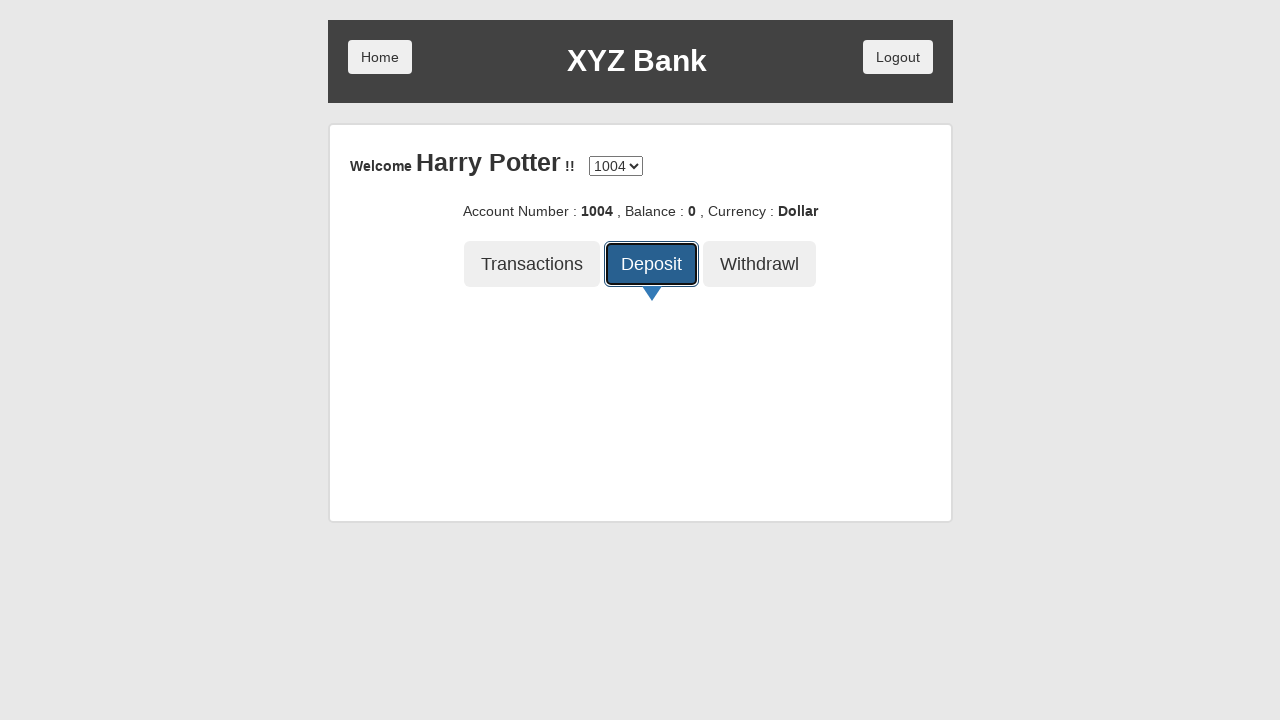

Entered deposit amount: 46368 on .form-control.ng-pristine.ng-untouched.ng-invalid.ng-invalid-required
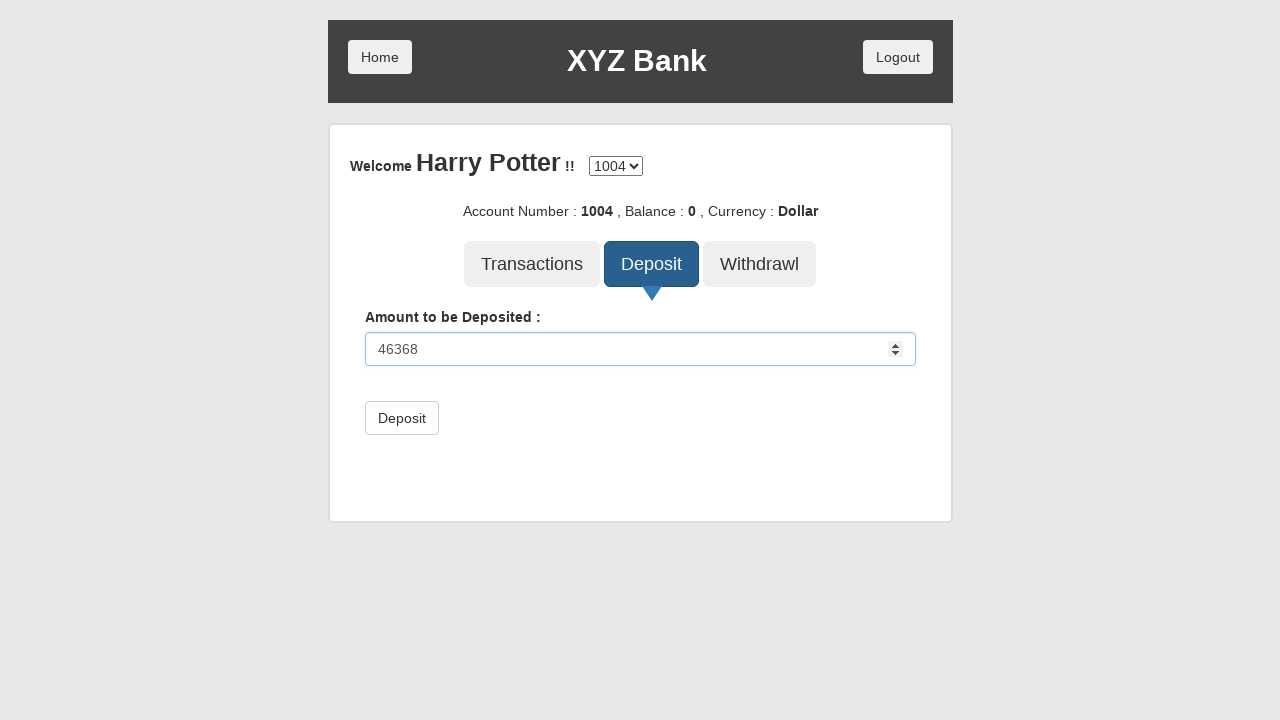

Clicked submit button to confirm deposit at (402, 418) on .btn.btn-default
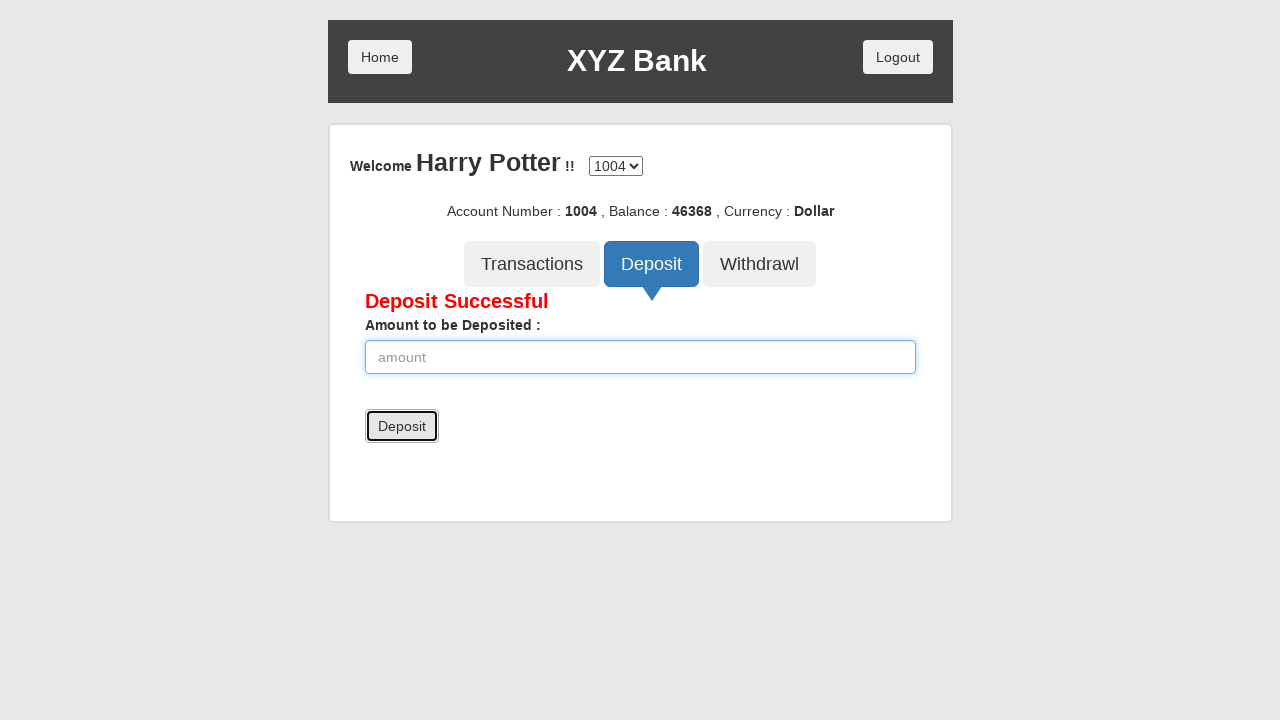

Waited for deposit to process
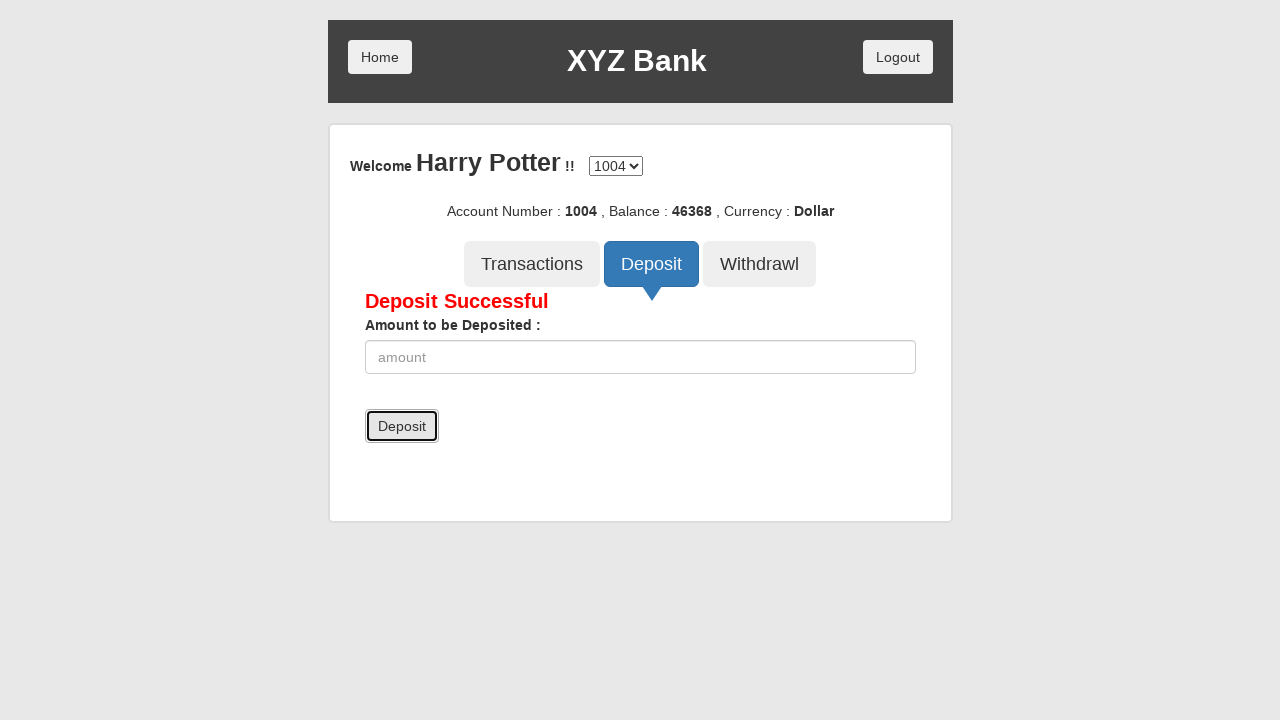

Clicked Withdrawal button at (760, 264) on .btn.btn-lg.tab >> nth=2
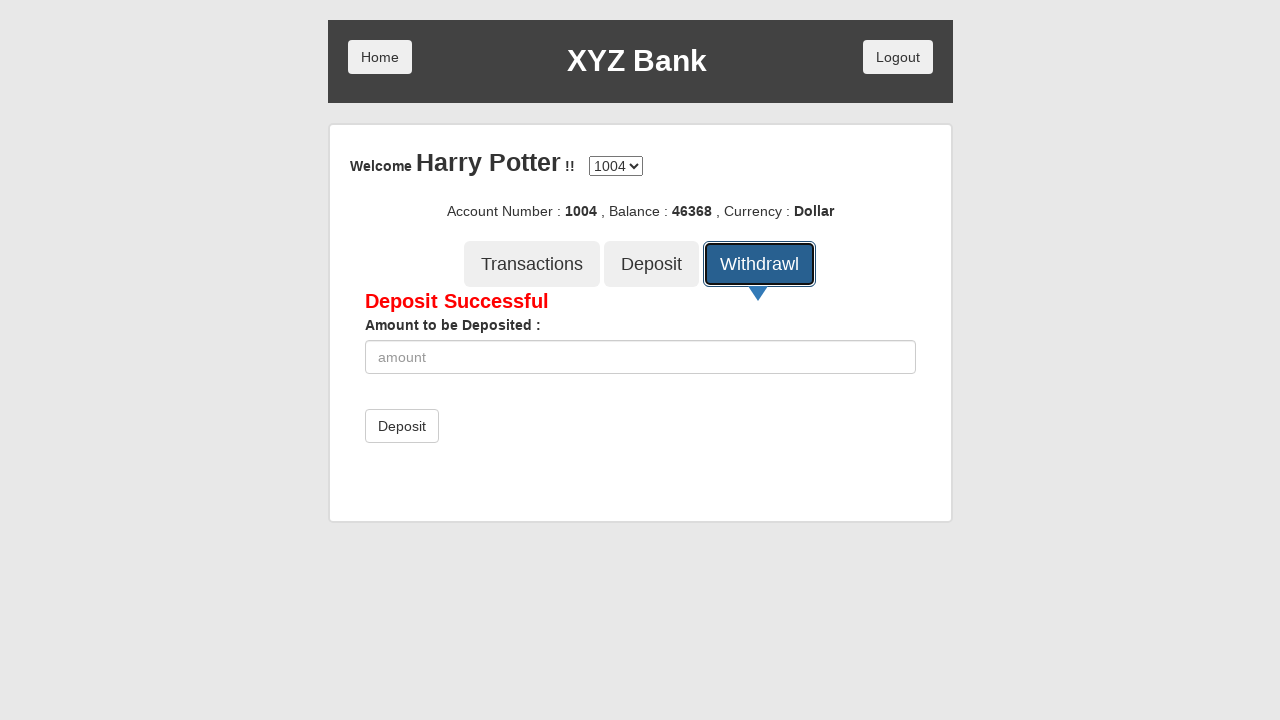

Withdrawal form loaded
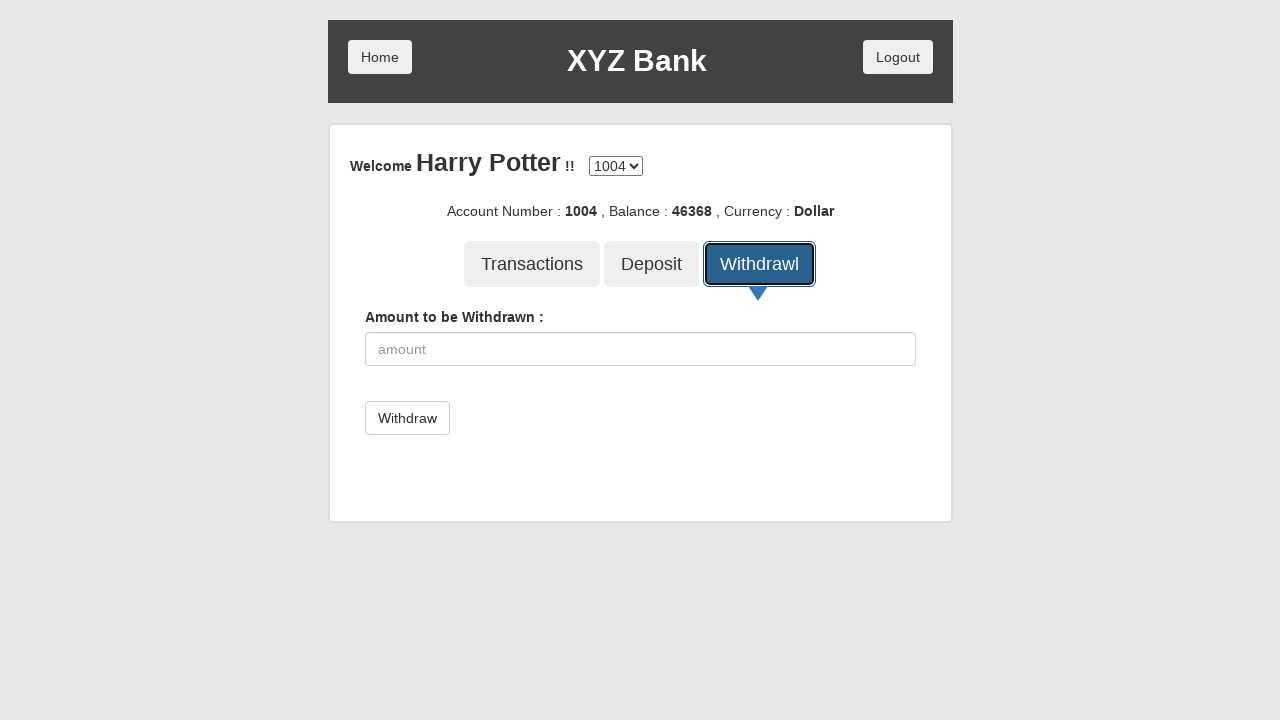

Entered withdrawal amount: 46368 on .form-control.ng-pristine.ng-untouched.ng-invalid.ng-invalid-required
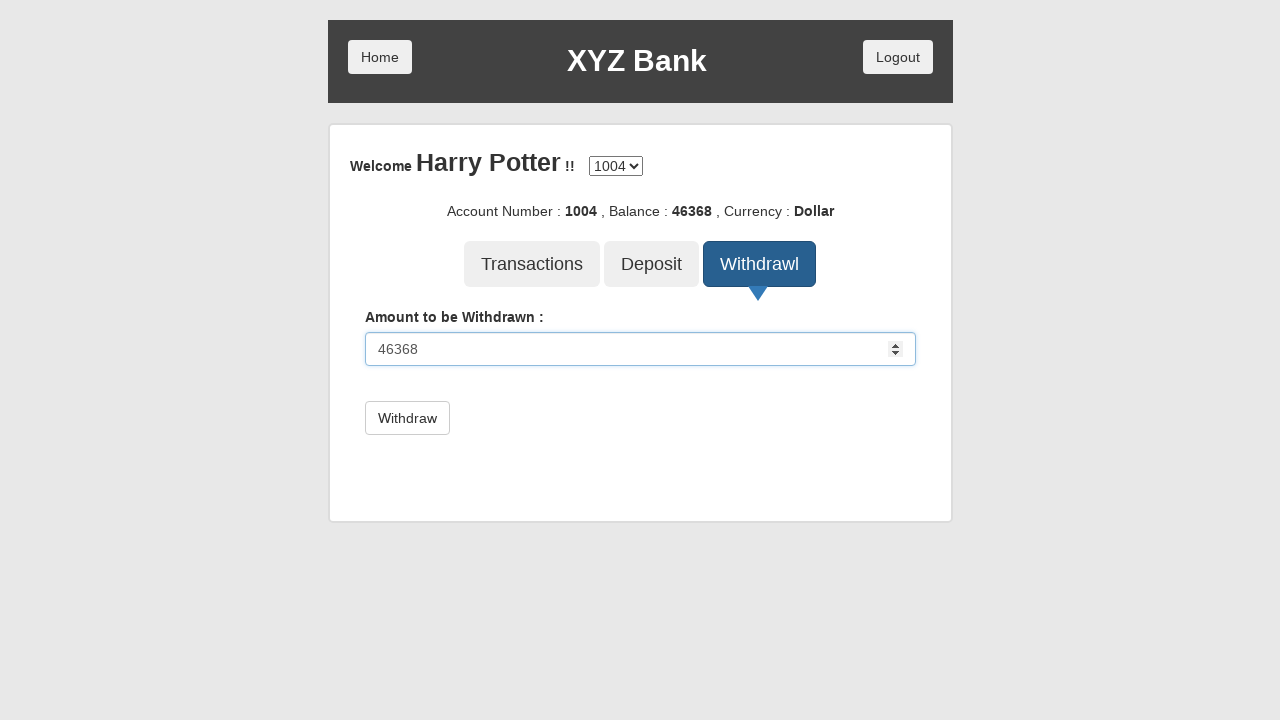

Clicked submit button to confirm withdrawal at (407, 418) on .btn.btn-default
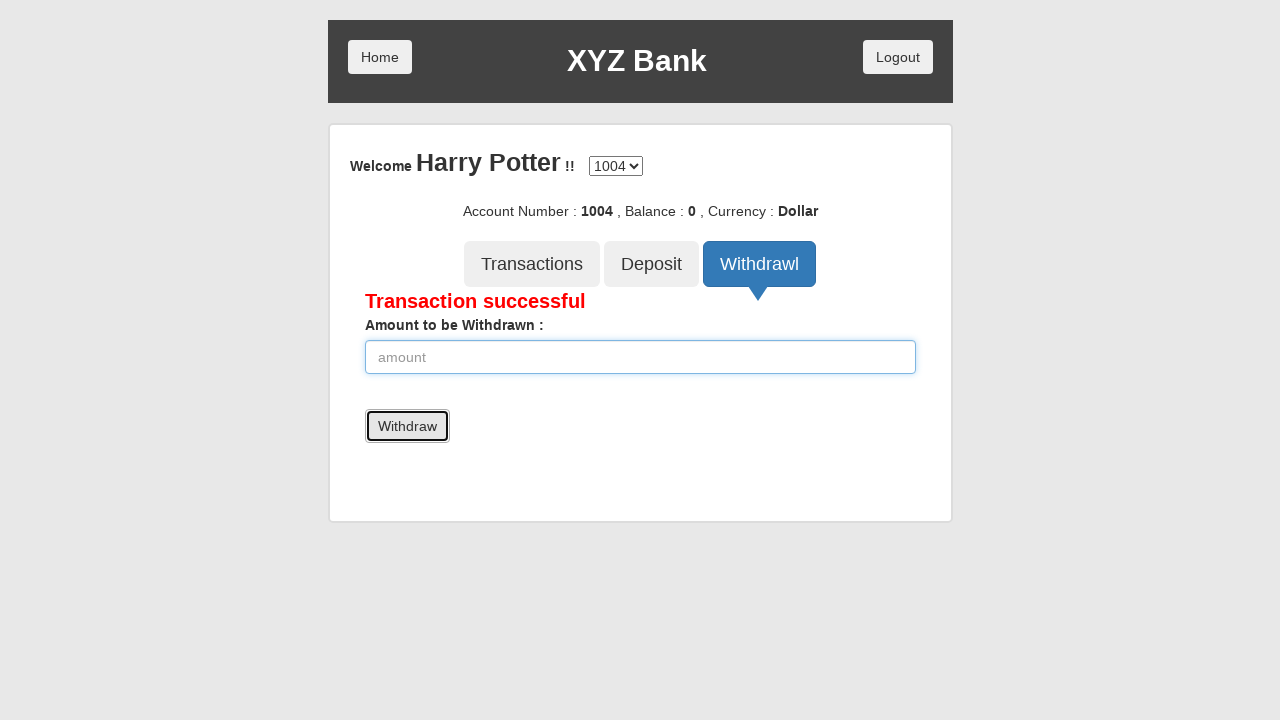

Waited for withdrawal to process
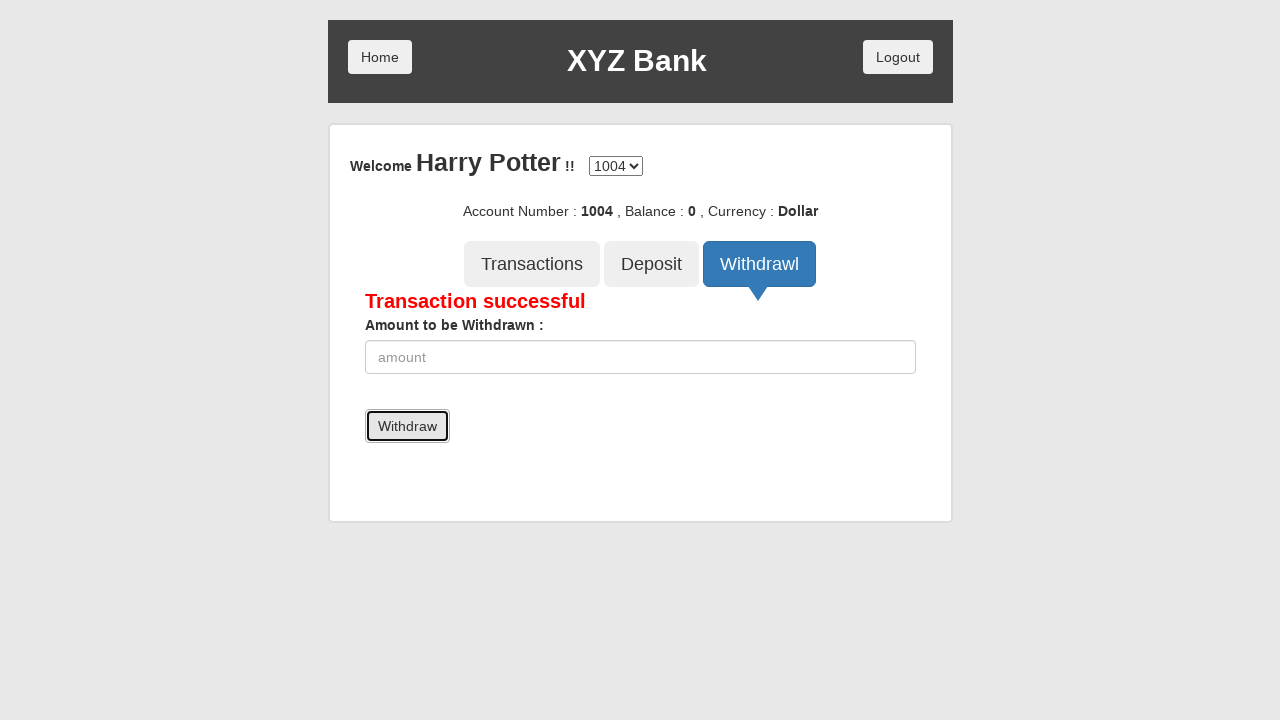

Retrieved balance: 0
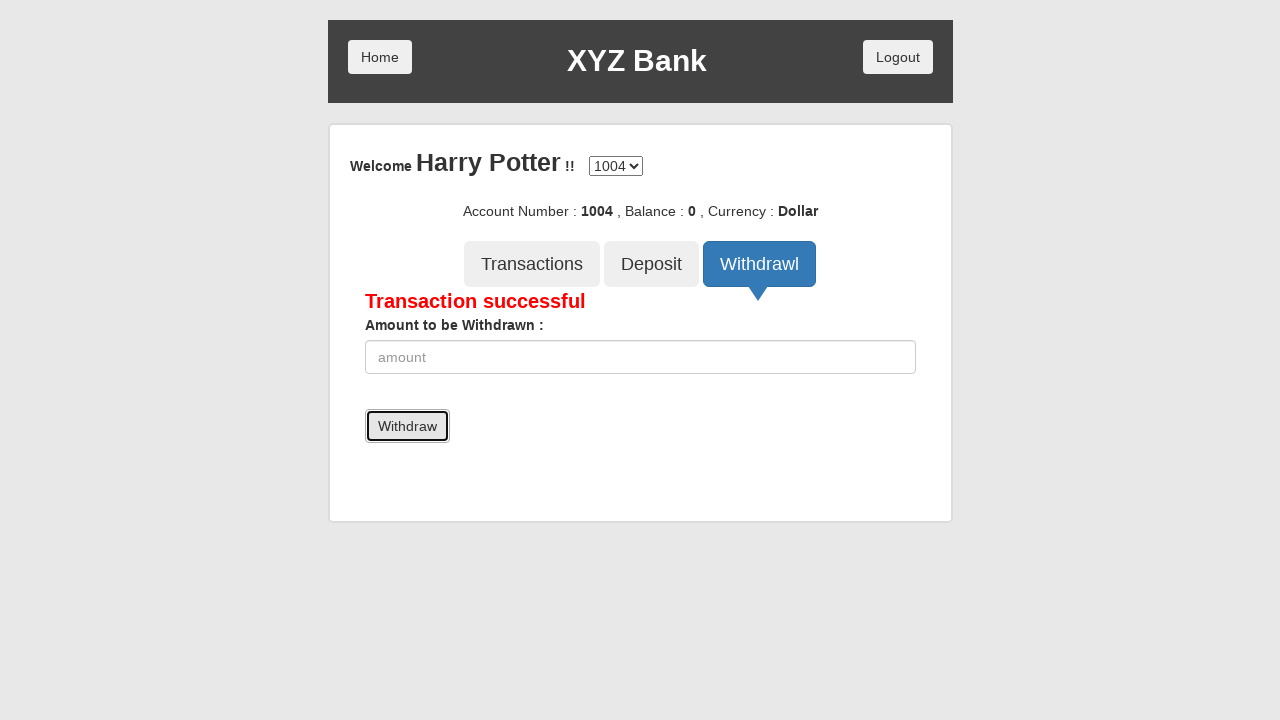

Verified balance is 0 after deposit and withdrawal
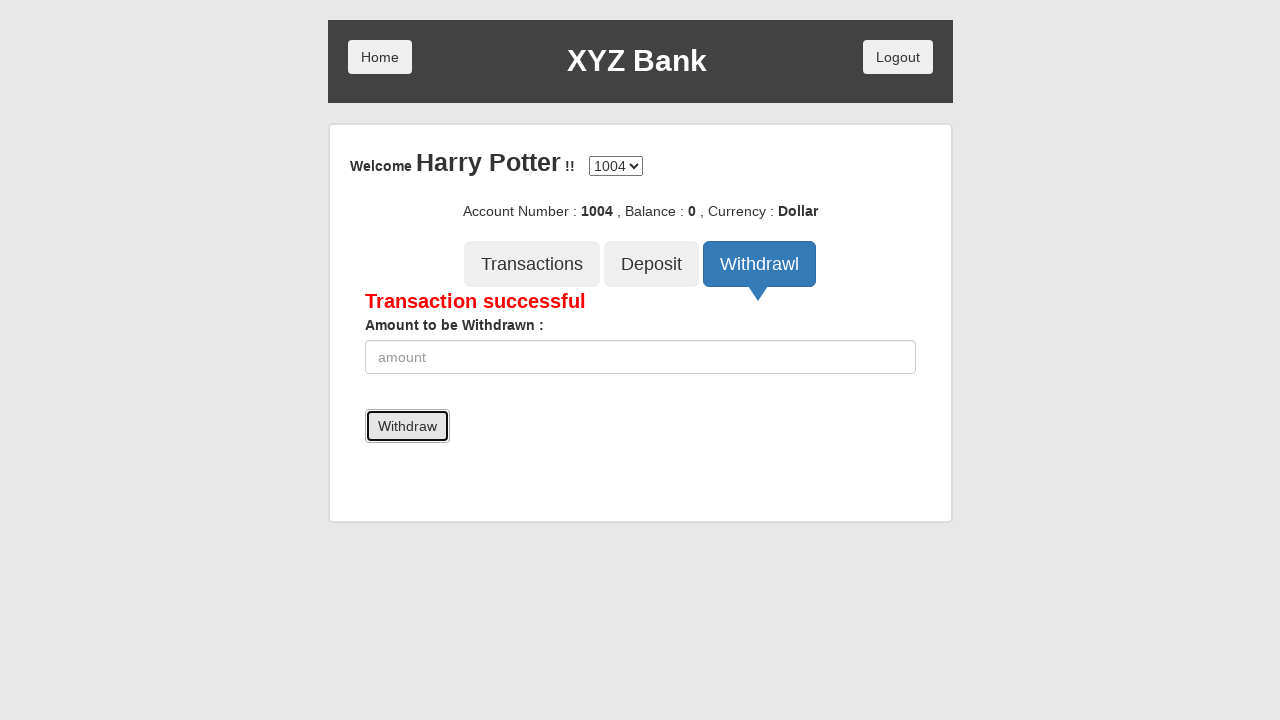

Clicked Transactions button at (532, 264) on .btn.btn-lg.tab
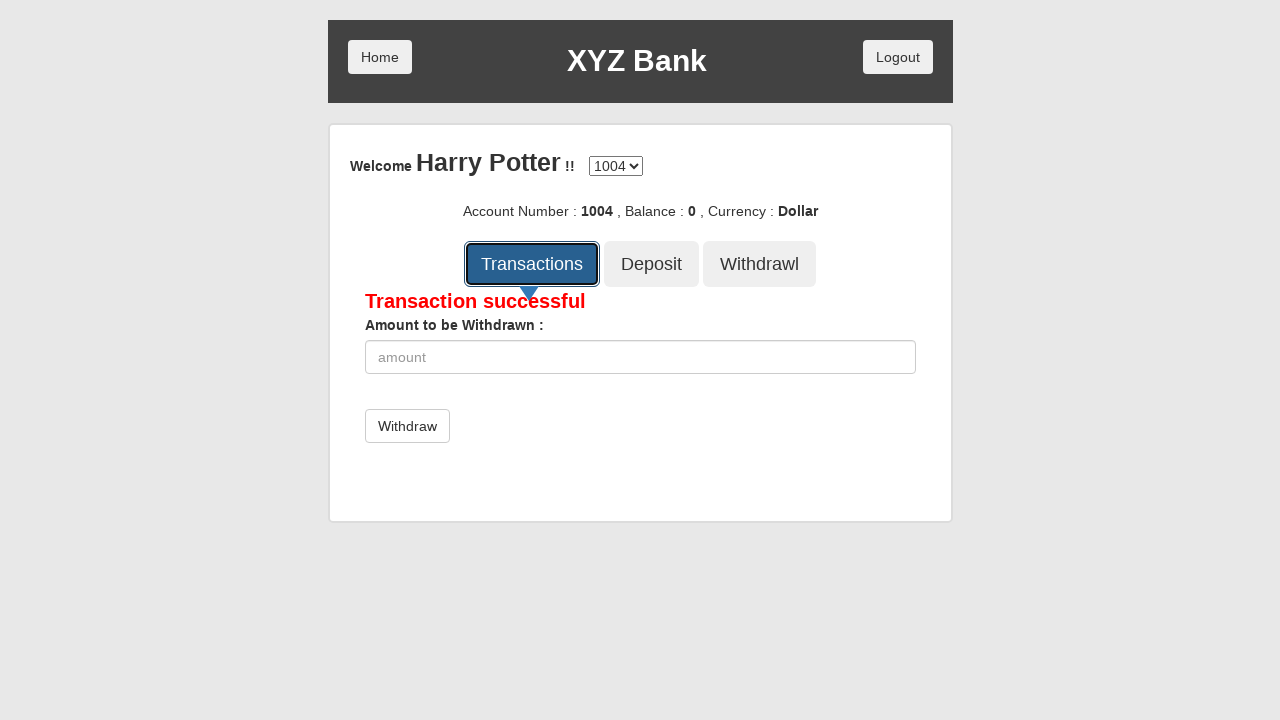

Transactions table loaded
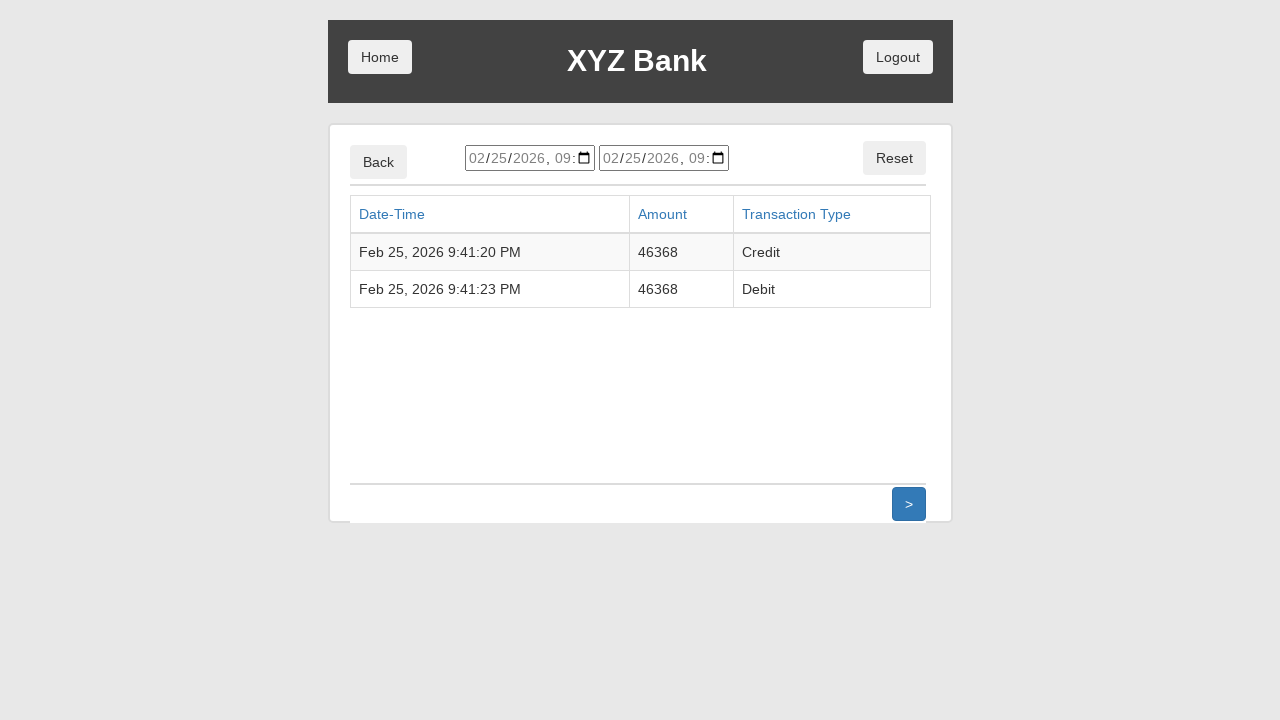

Found 2 transactions
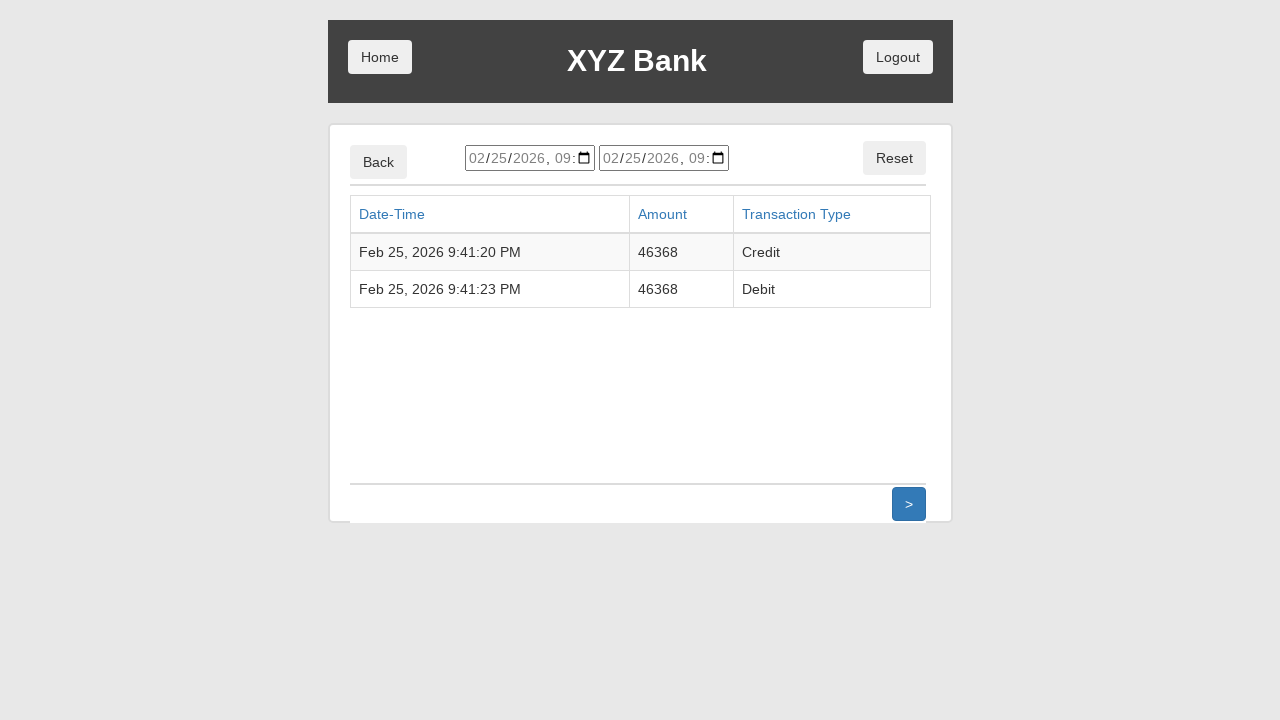

Verified exactly 2 transactions recorded (1 deposit and 1 withdrawal)
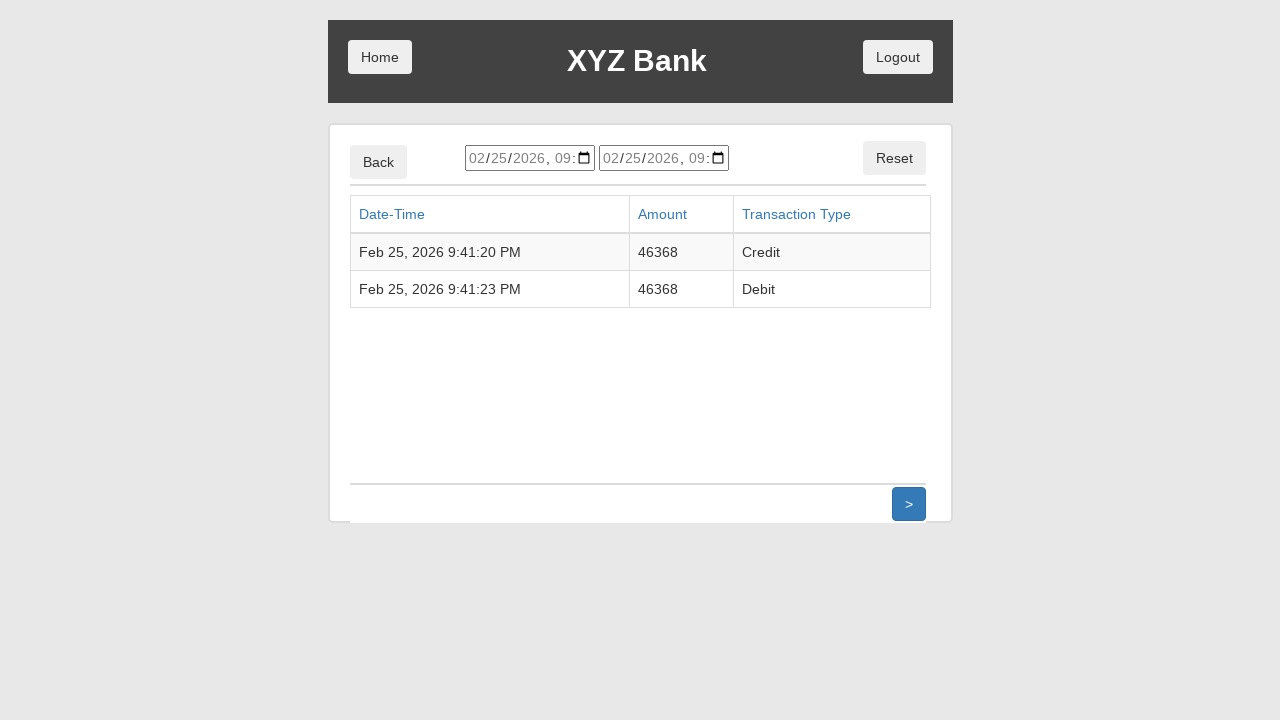

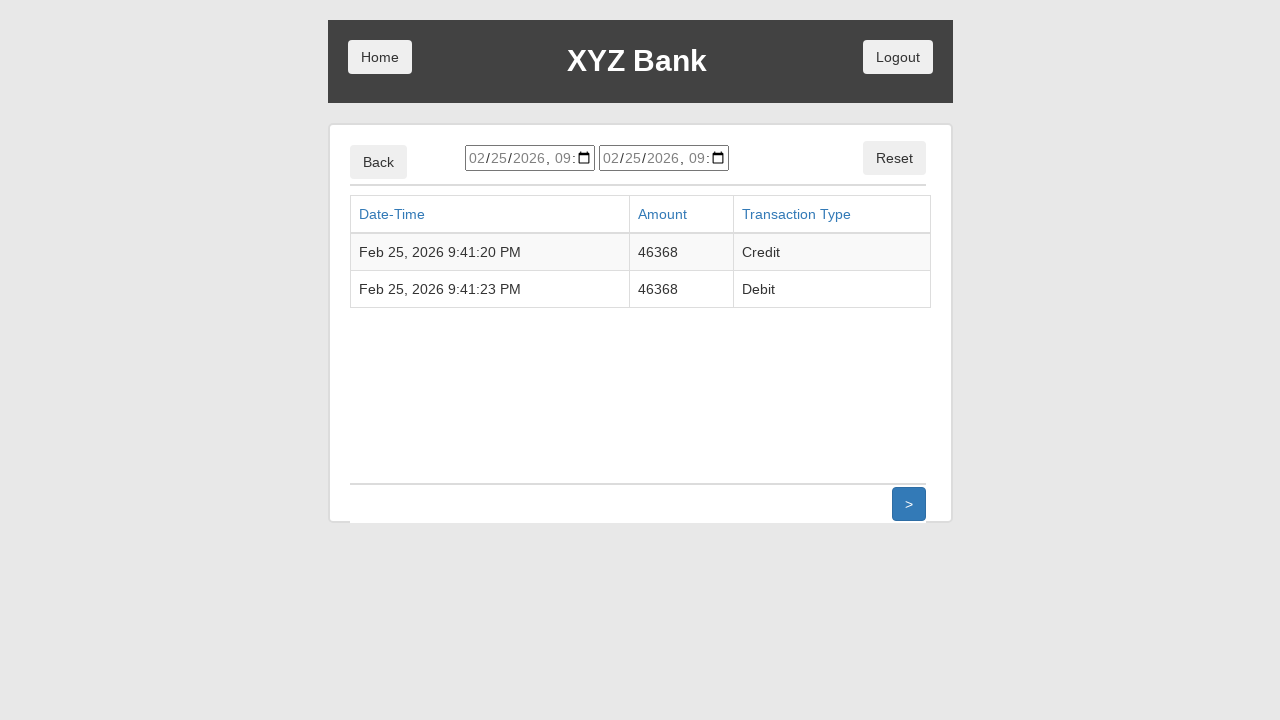